Tests file download functionality by navigating to the File Downloader page and clicking on a file to download it.

Starting URL: https://practice.expandtesting.com/

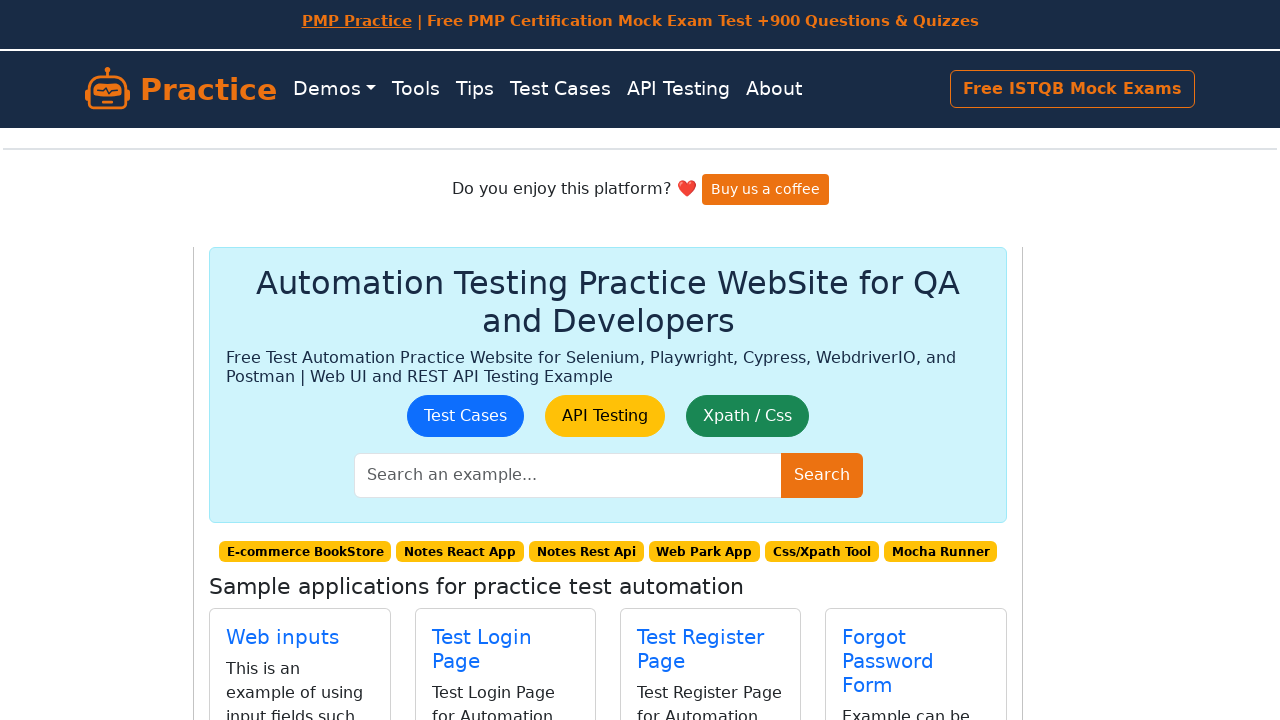

Clicked on File Downloader link at (655, 388) on internal:role=link[name="File Downloader"i]
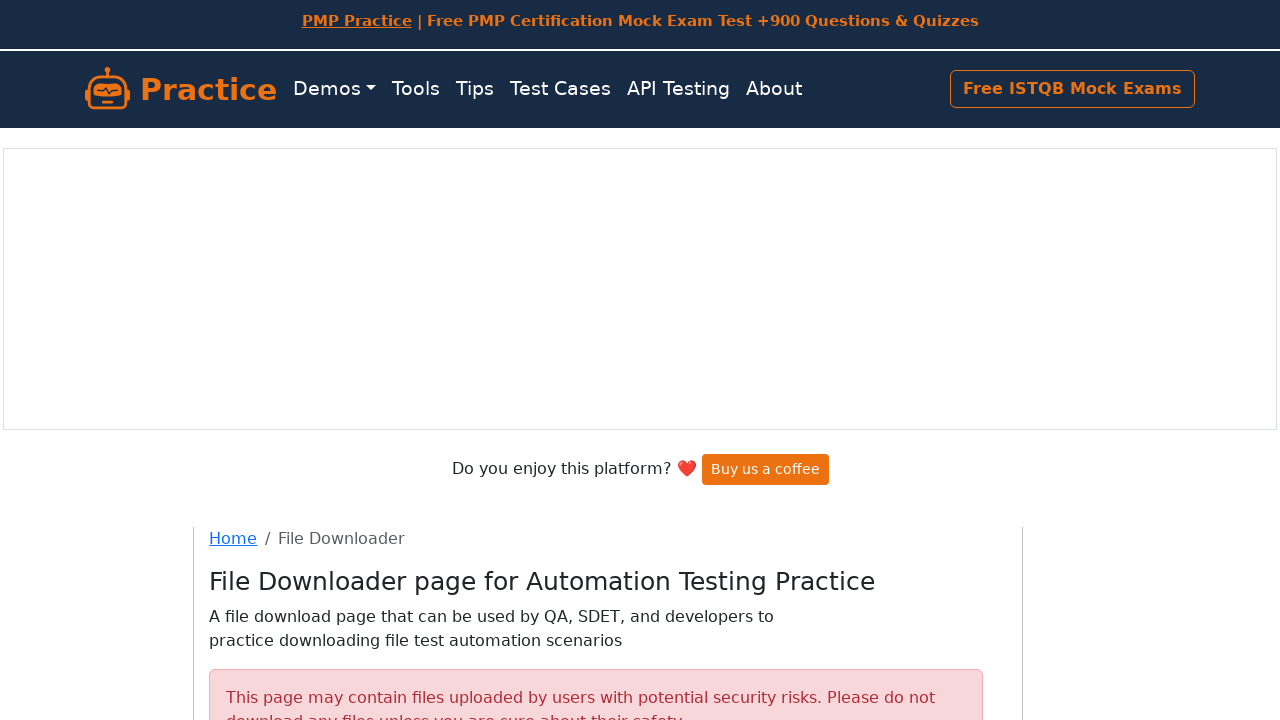

Clicked on file to download at (272, 400) on internal:testid=[data-testid="some-file.txt"s]
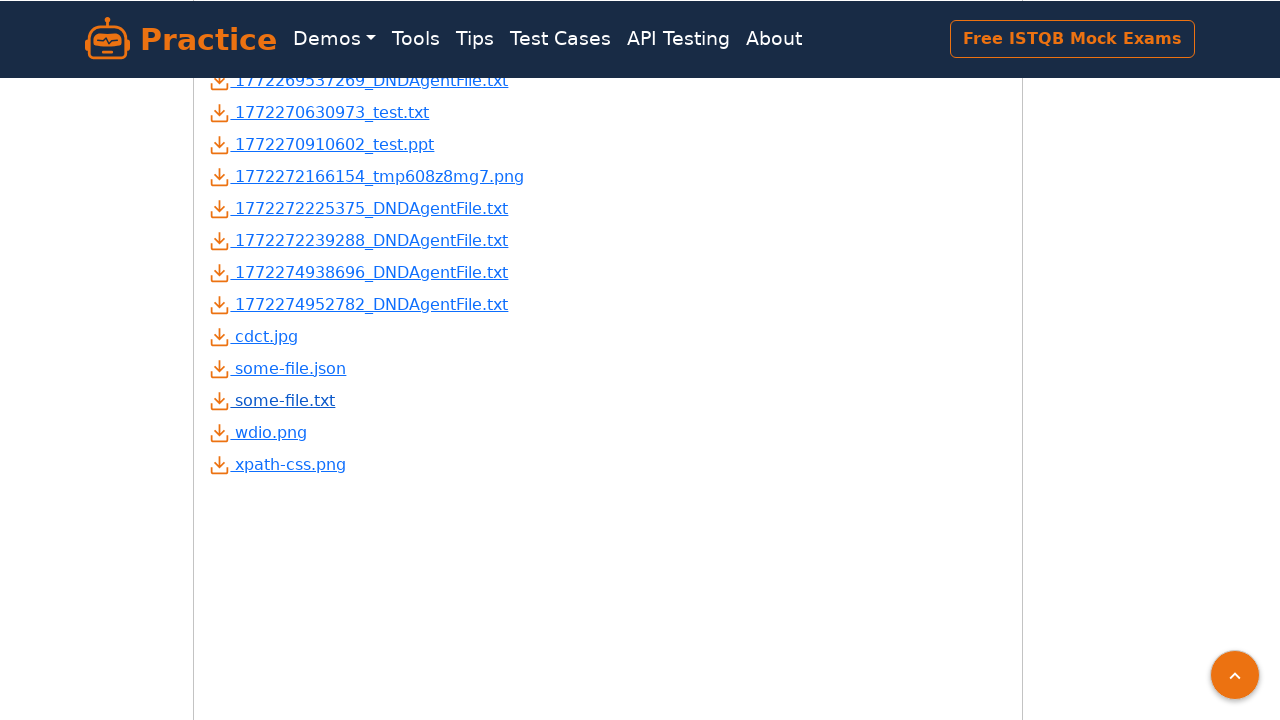

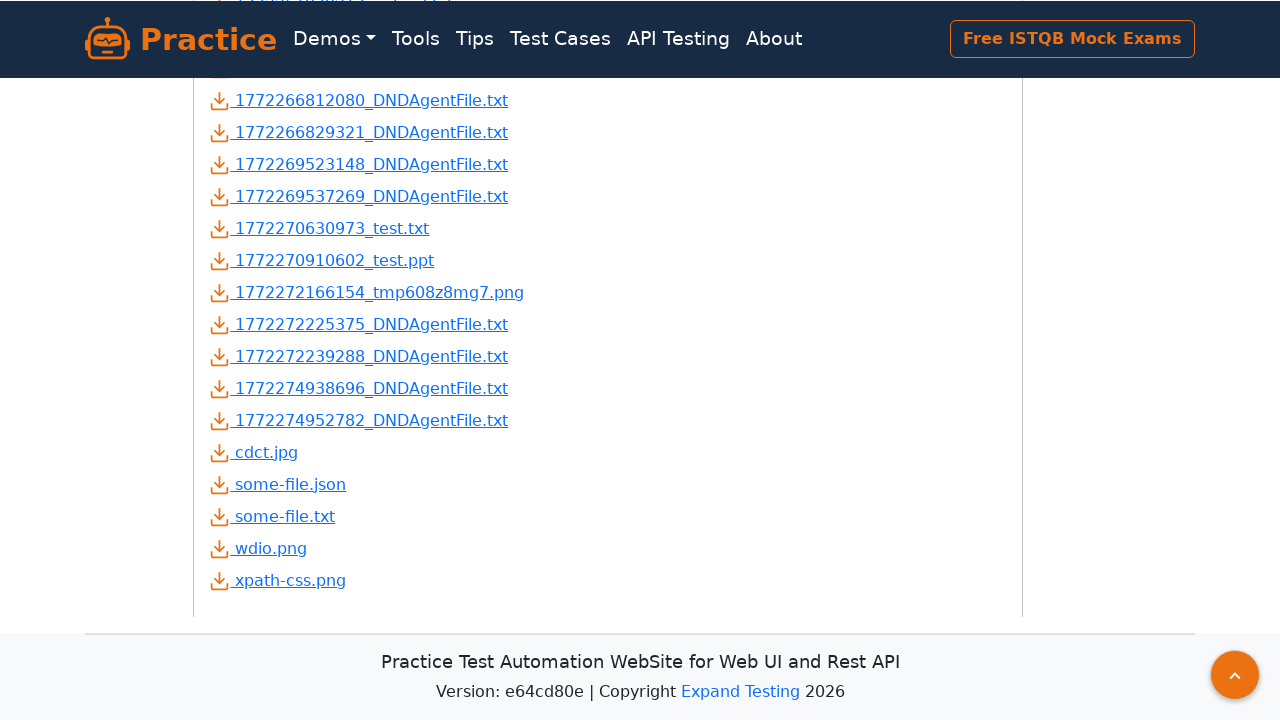